Tests dynamic controls by clicking the Remove button, verifying the "It's gone!" message appears, then clicking the Add button and verifying the "It's back!" message appears.

Starting URL: https://the-internet.herokuapp.com/dynamic_controls

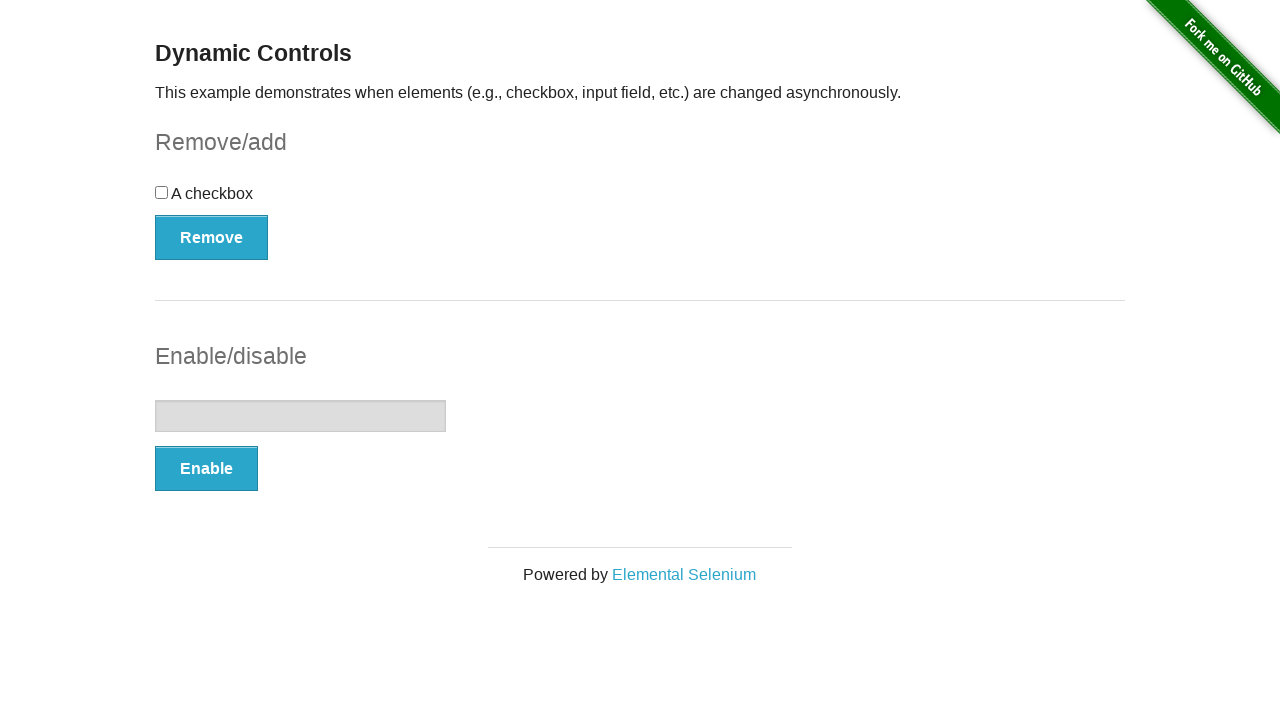

Clicked the Remove button at (212, 237) on xpath=//button[.='Remove']
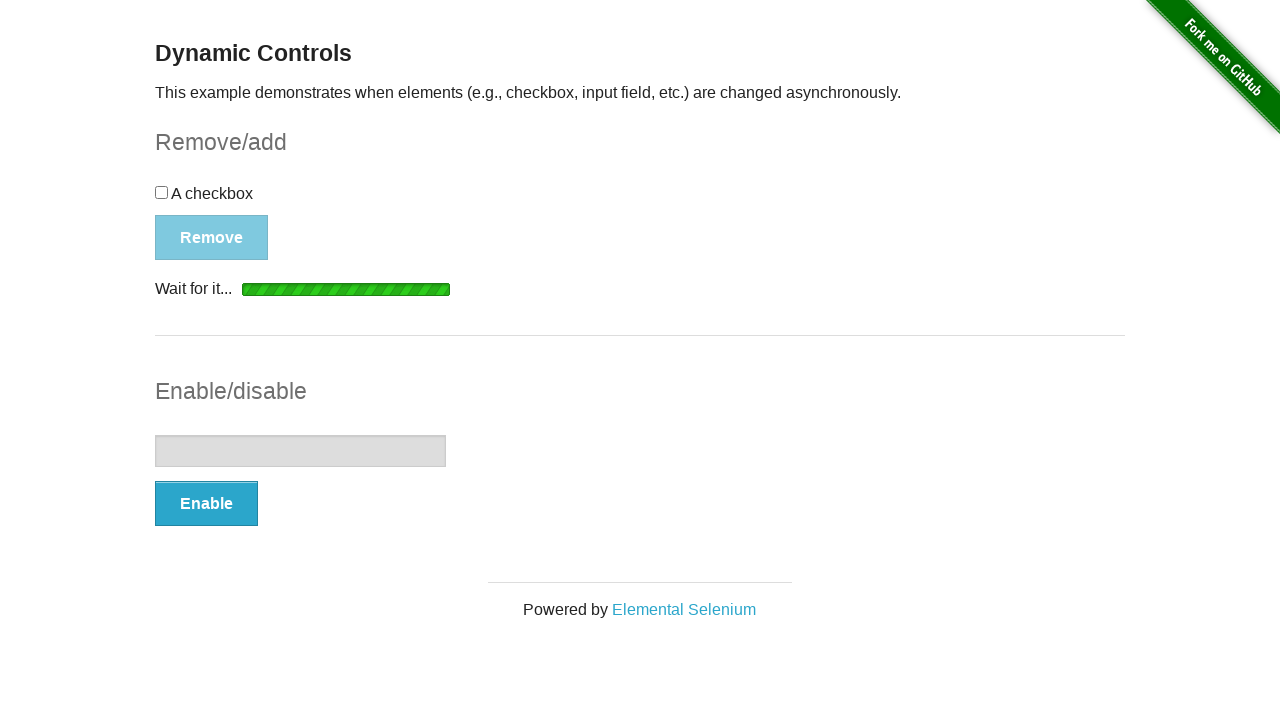

Verified "It's gone!" message appeared
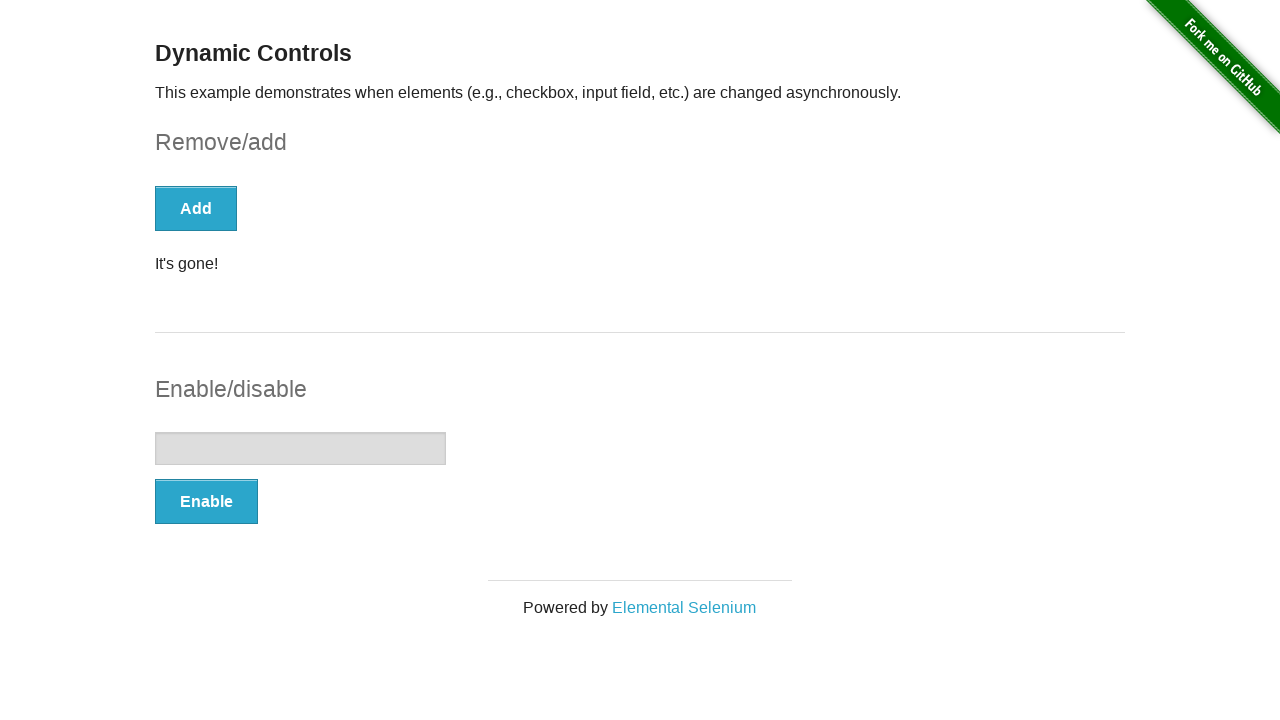

Clicked the Add button at (196, 208) on xpath=//button[text()='Add']
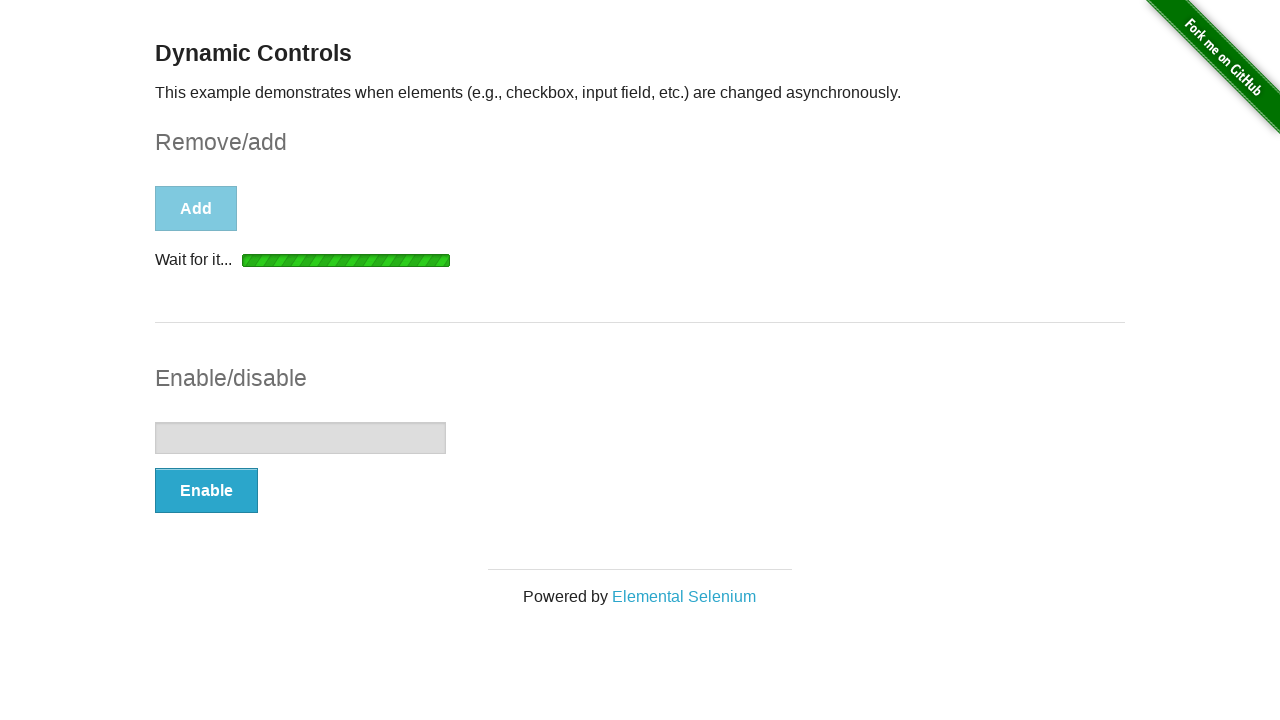

Verified "It's back!" message appeared
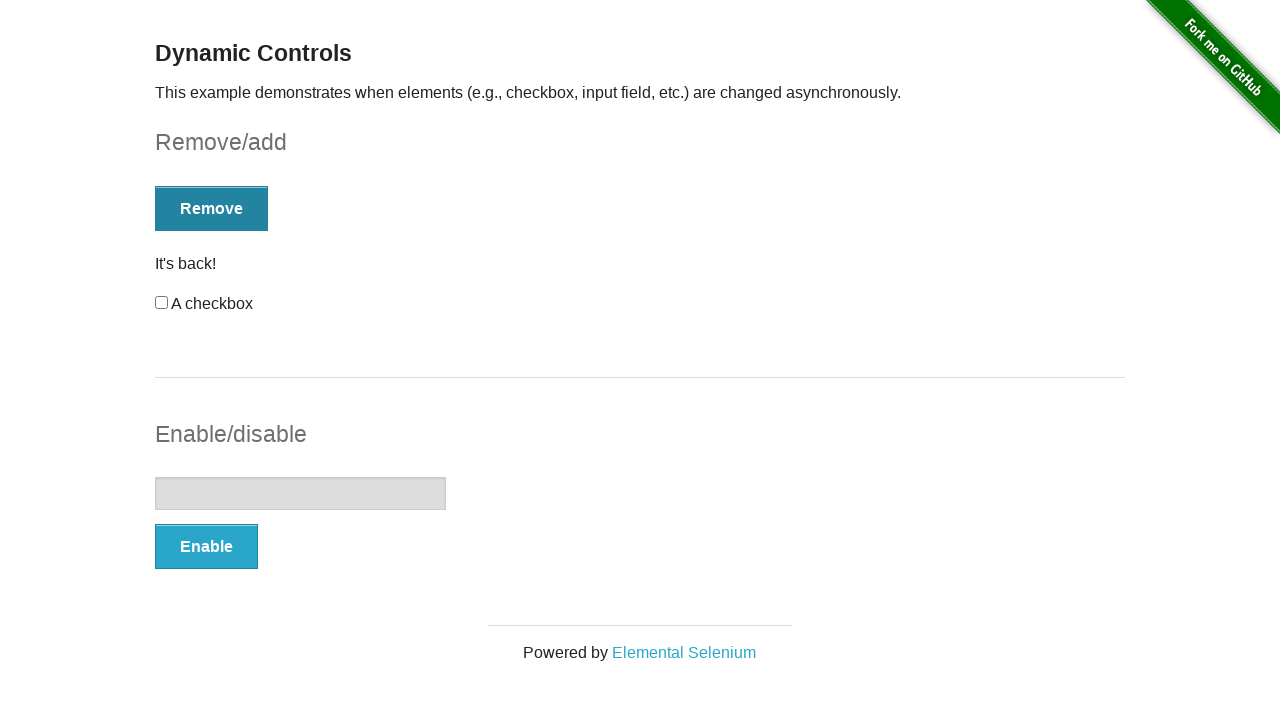

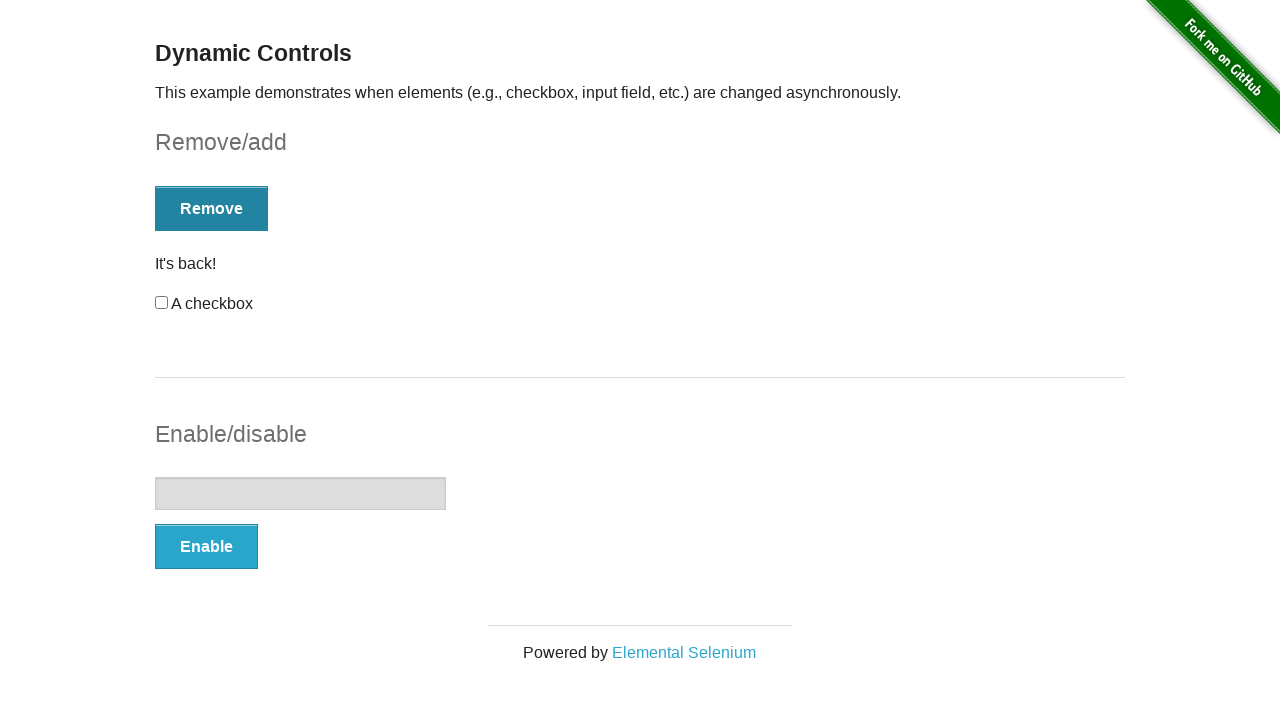